Tests JavaScript confirm dialog by triggering it, dismissing it, and verifying the cancellation result

Starting URL: https://automationfc.github.io/basic-form/index.html

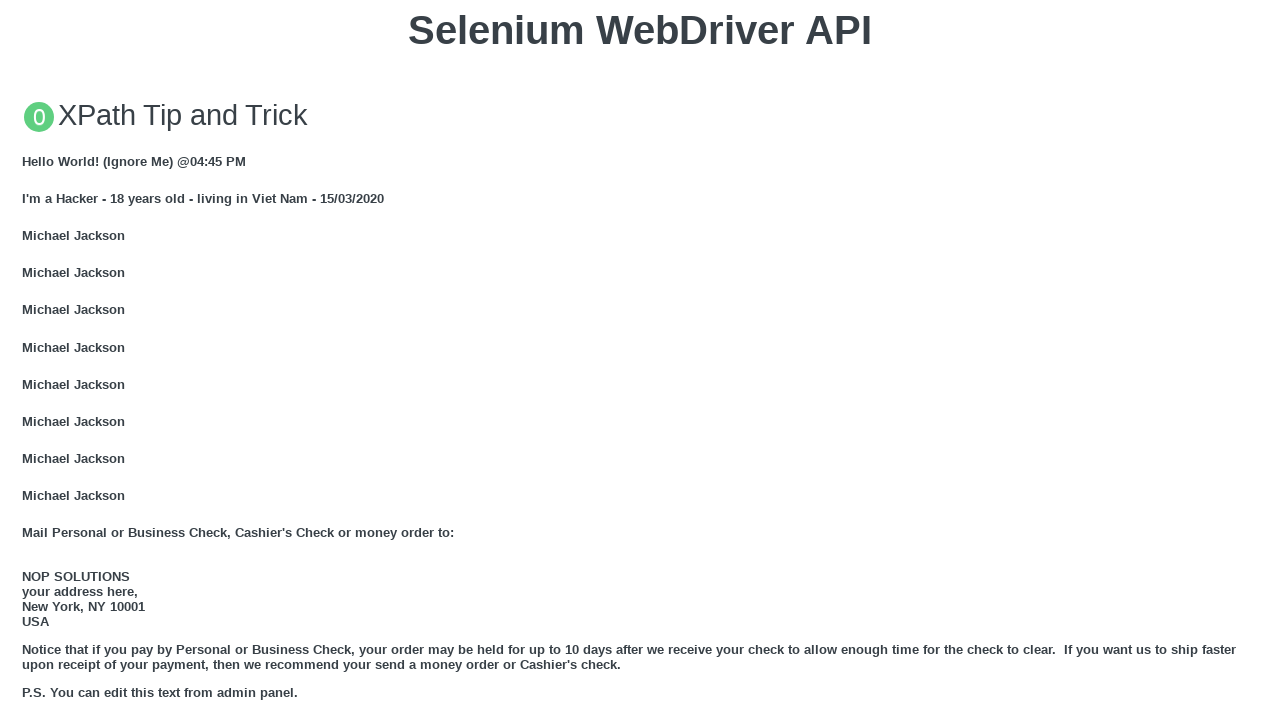

Clicked 'Click for JS Confirm' button to trigger JavaScript confirm dialog at (640, 360) on xpath=//button[text()='Click for JS Confirm']
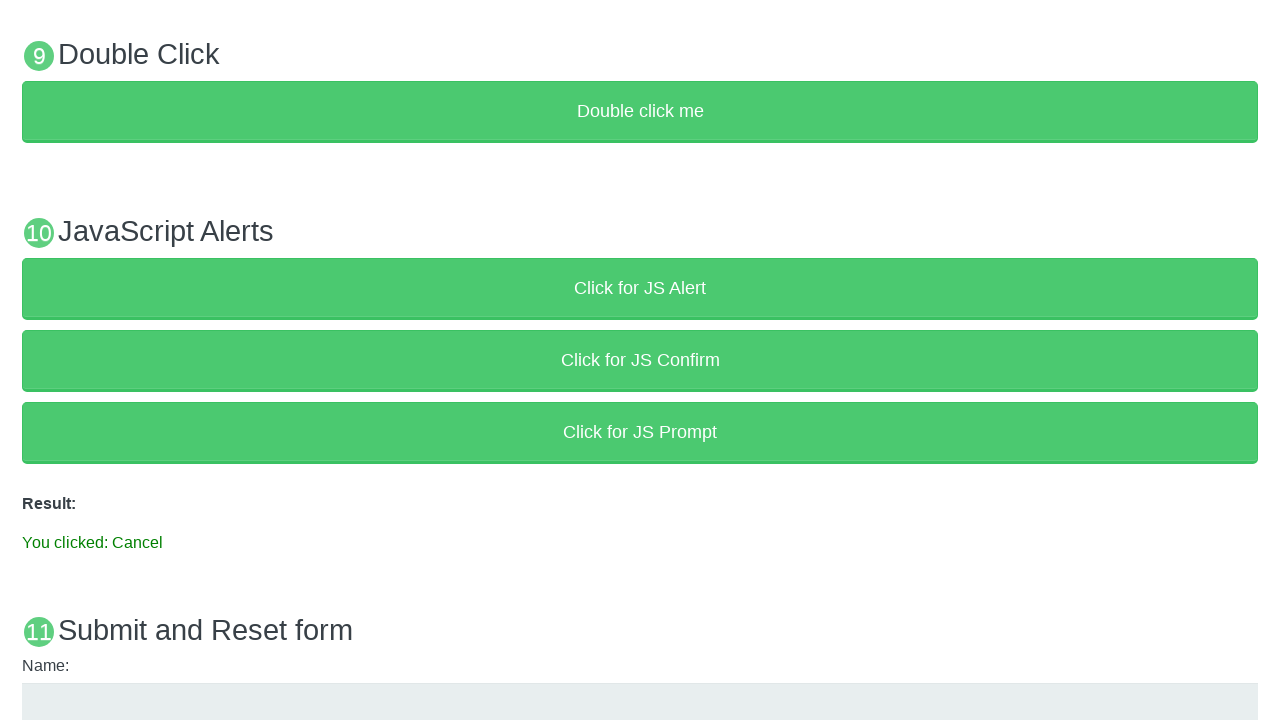

Set up dialog handler to dismiss the confirm dialog
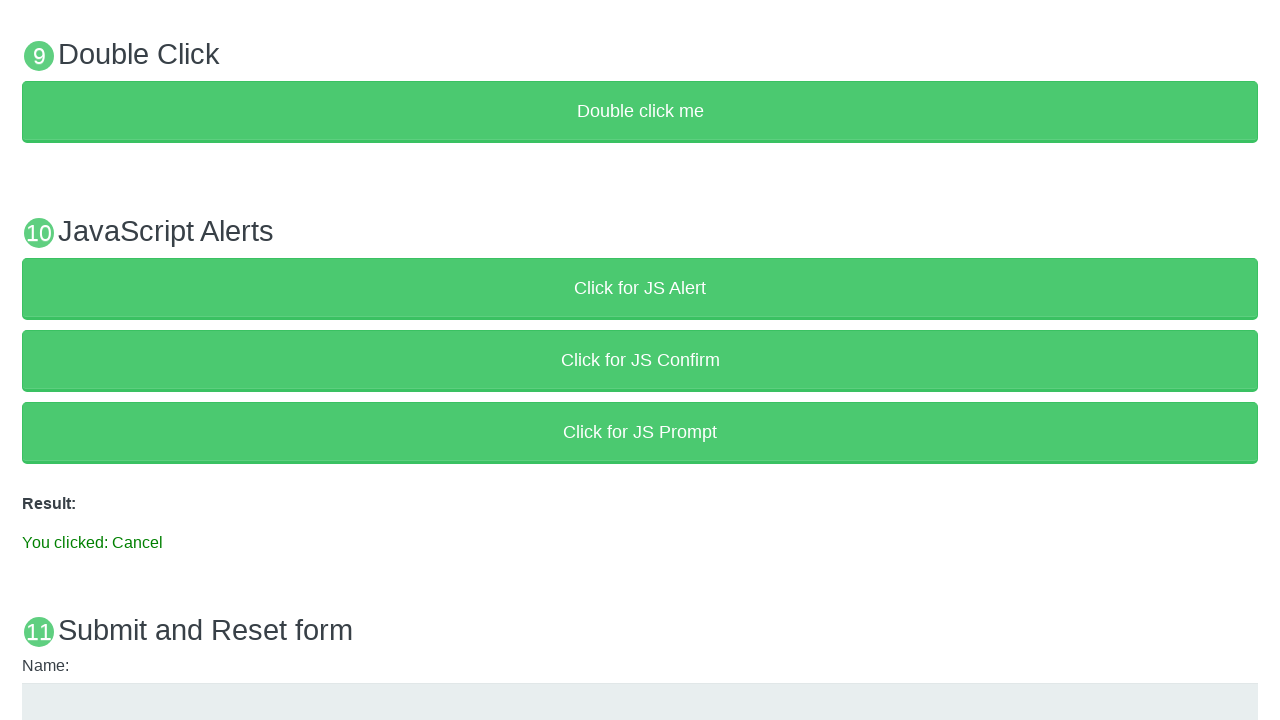

Retrieved result text from result element
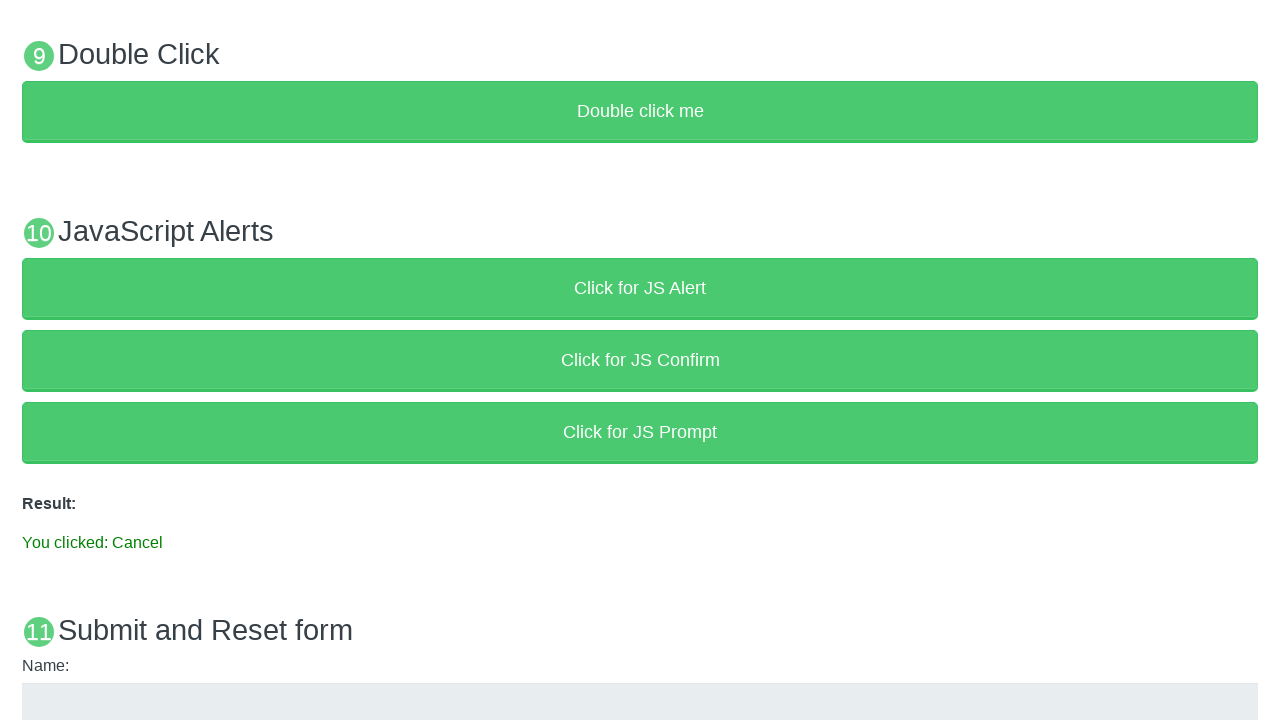

Verified result text equals 'You clicked: Cancel'
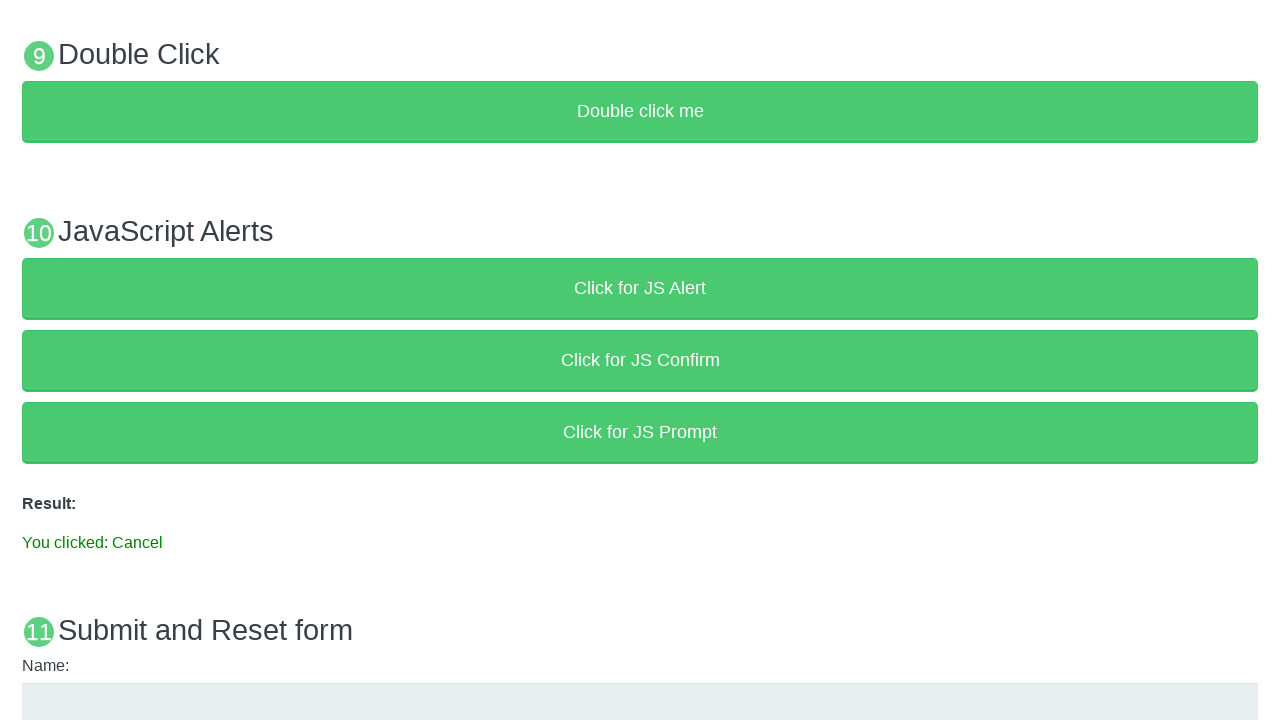

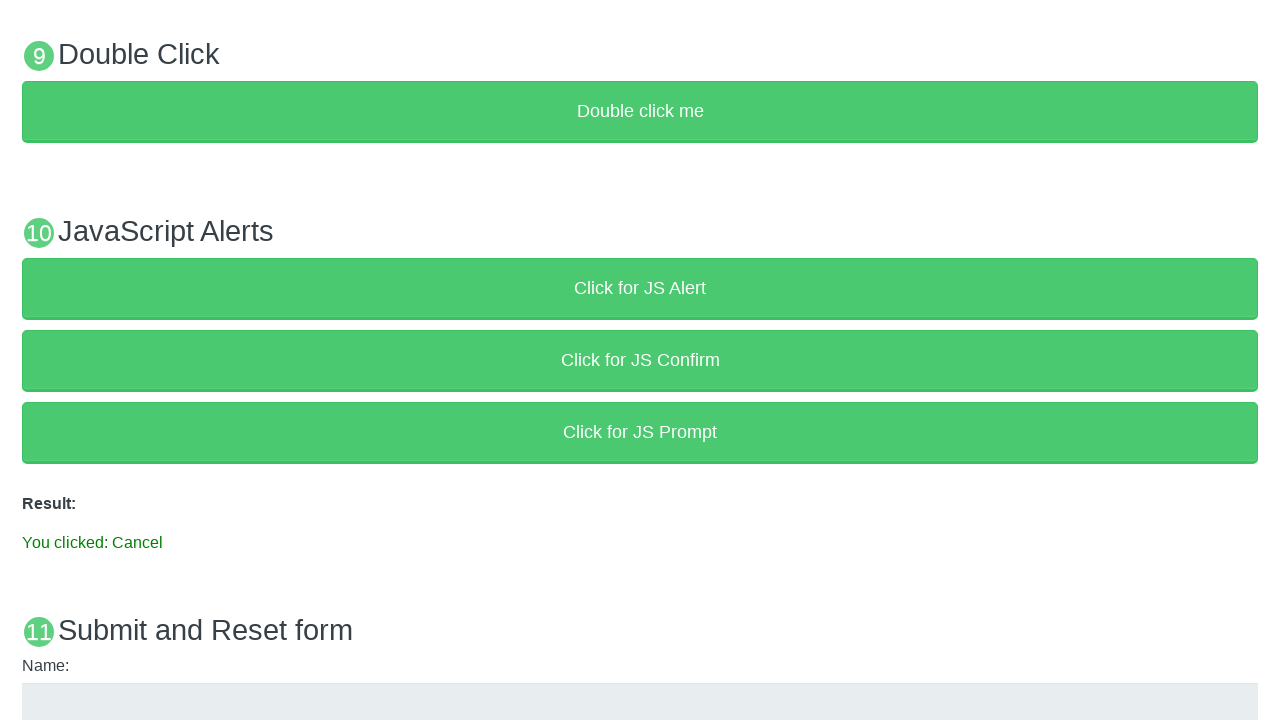